Tests the "Check All" button functionality by clicking it and verifying all three checkboxes become checked.

Starting URL: https://moatazeldebsy.github.io/test-automation-practices/#/checkboxes

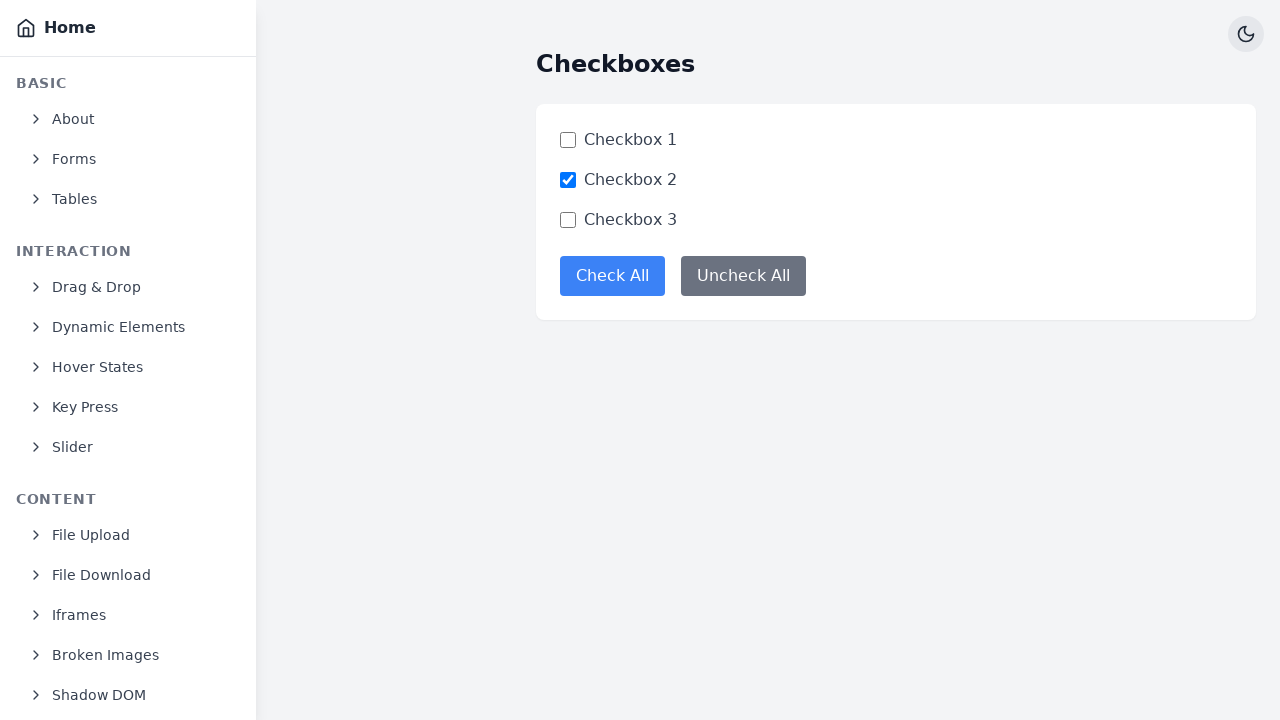

Clicked the 'Check All' button at (612, 276) on button[data-test=check-all-button]
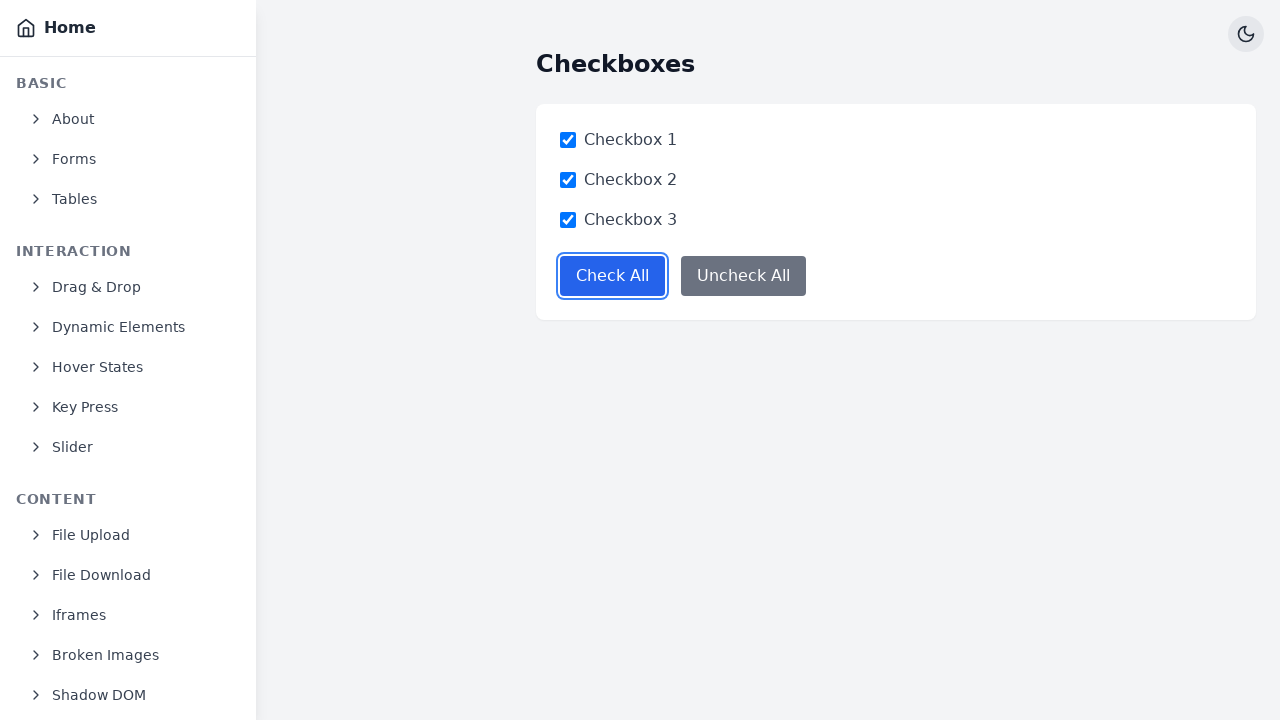

Located first checkbox element
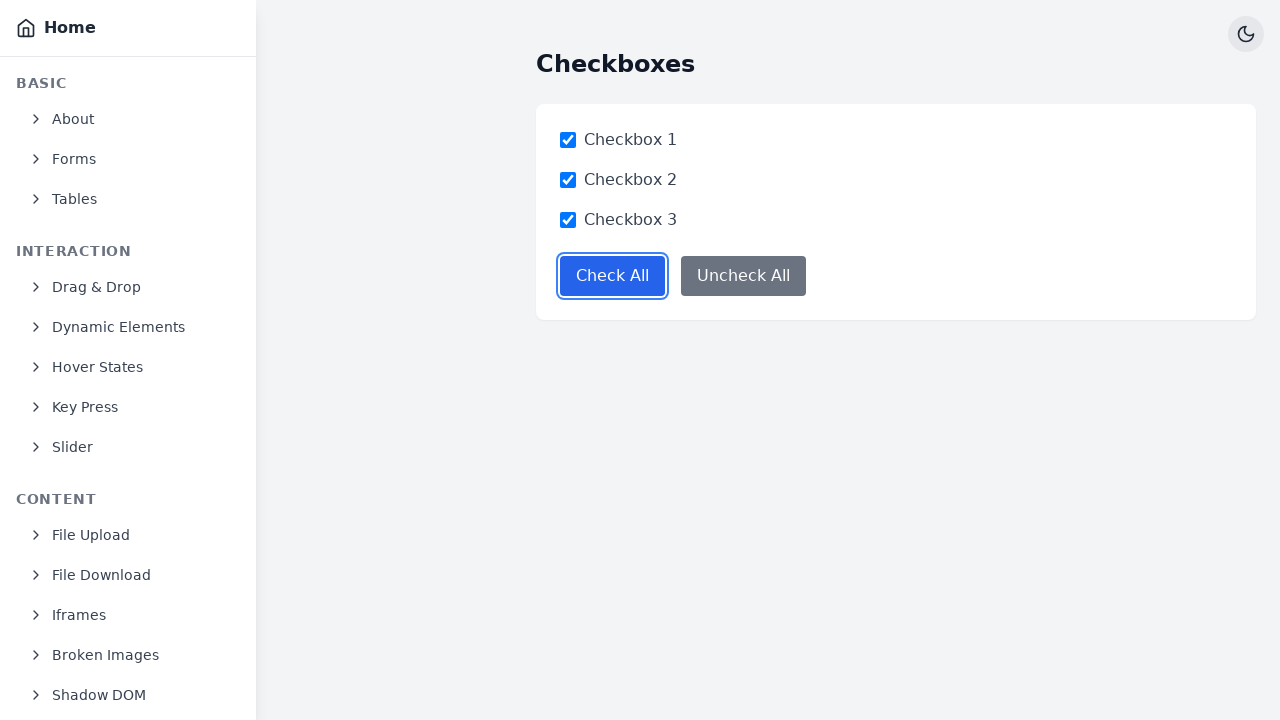

Located second checkbox element
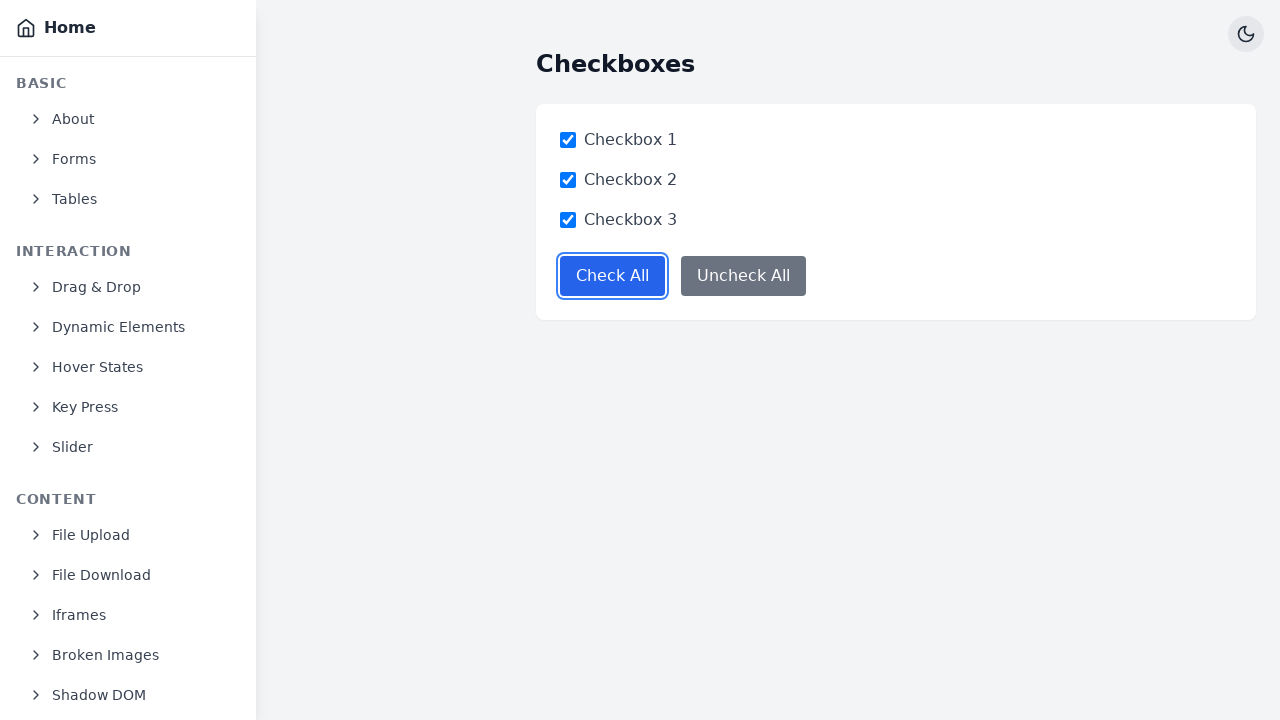

Located third checkbox element
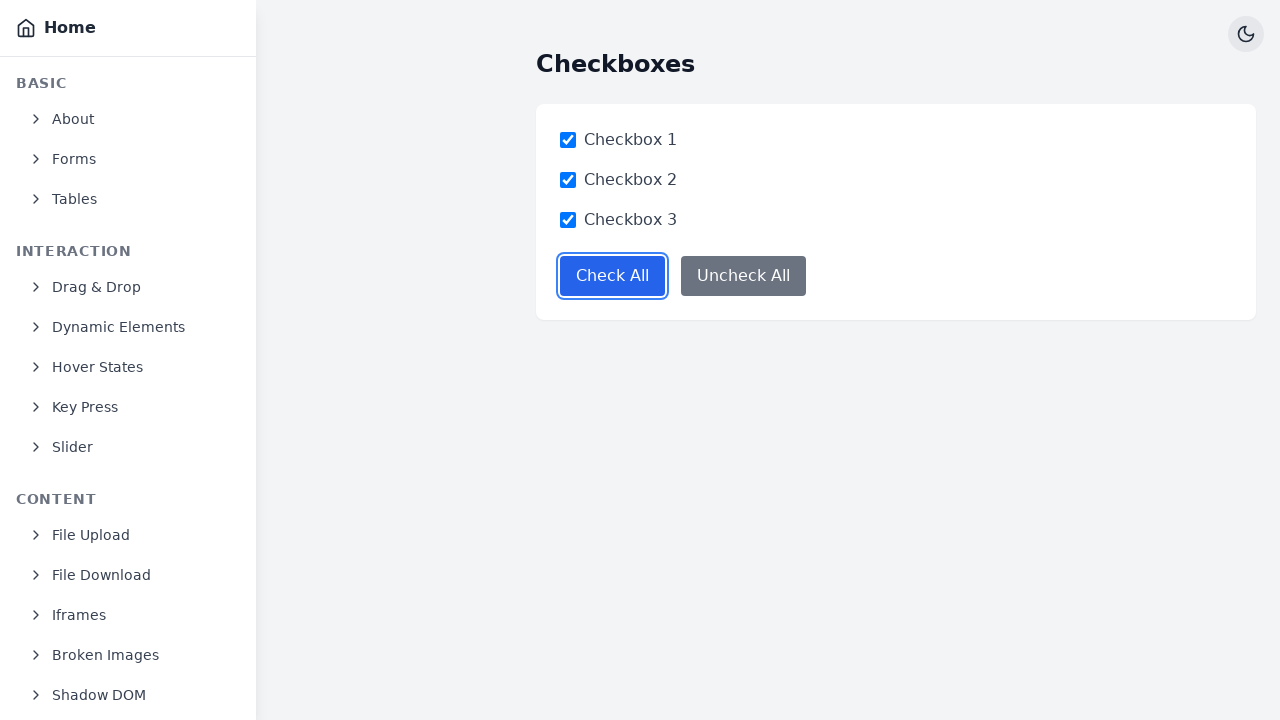

Verified first checkbox is checked
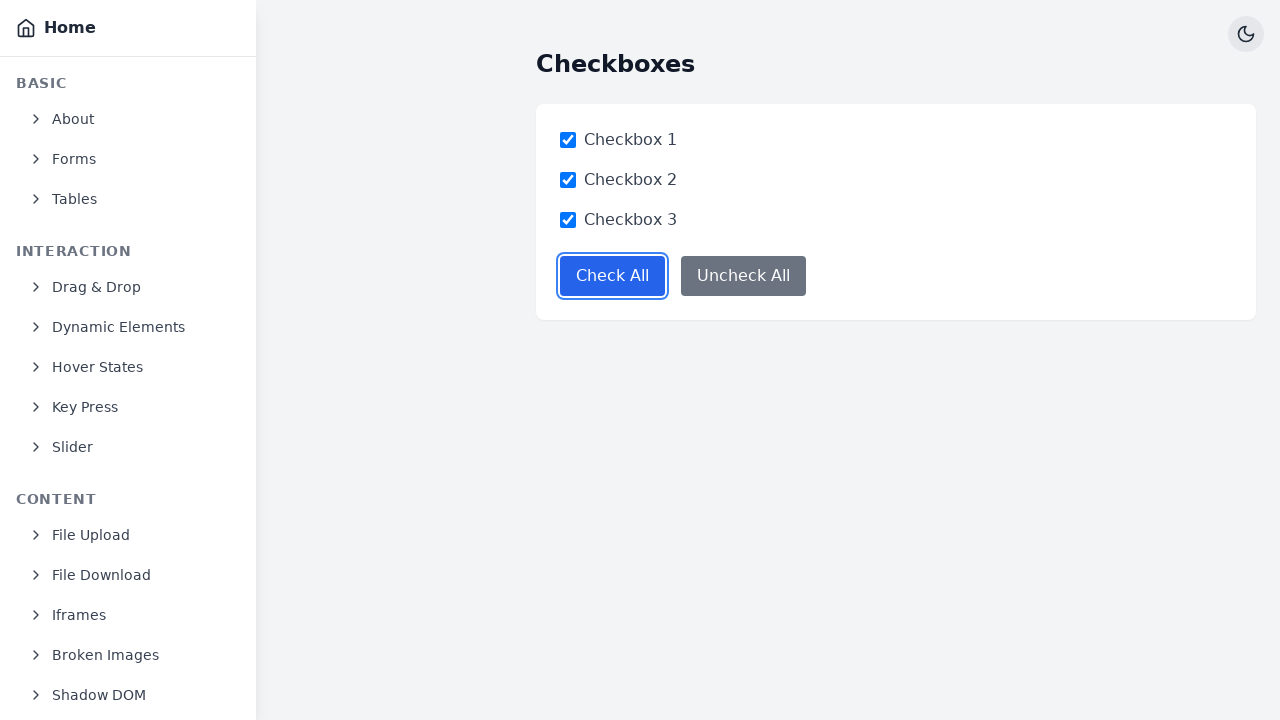

Verified second checkbox is checked
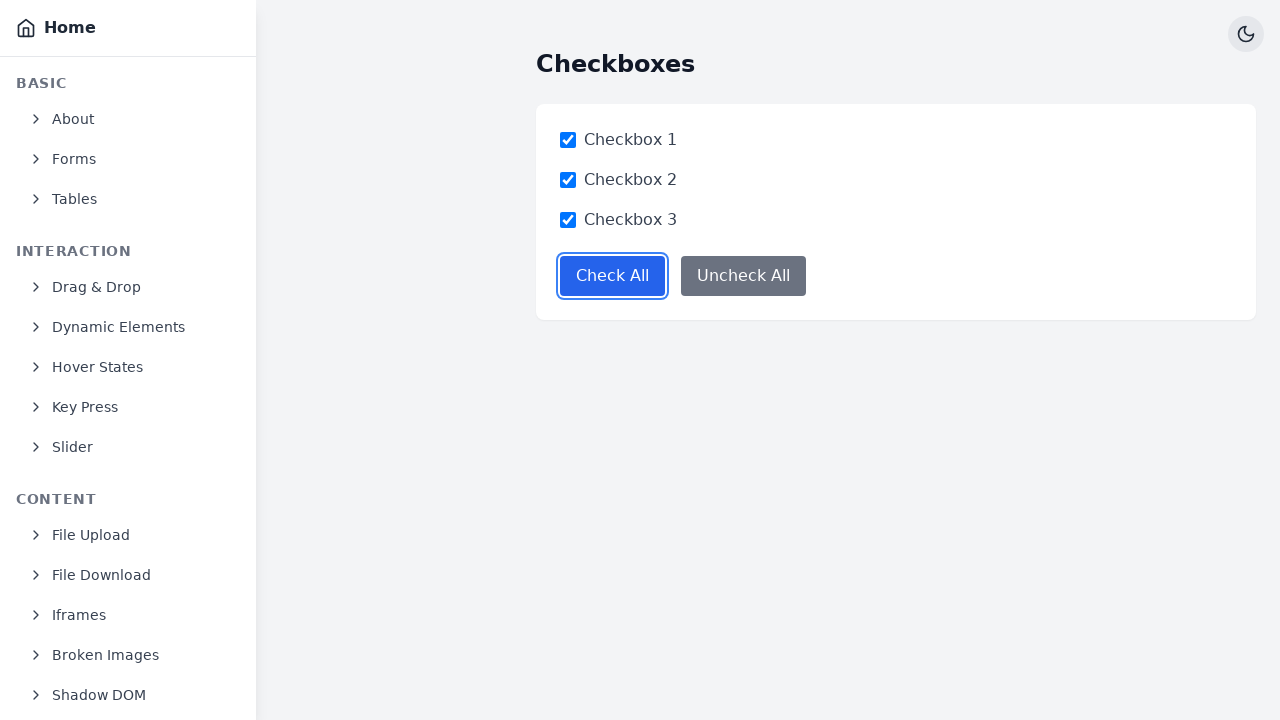

Verified third checkbox is checked
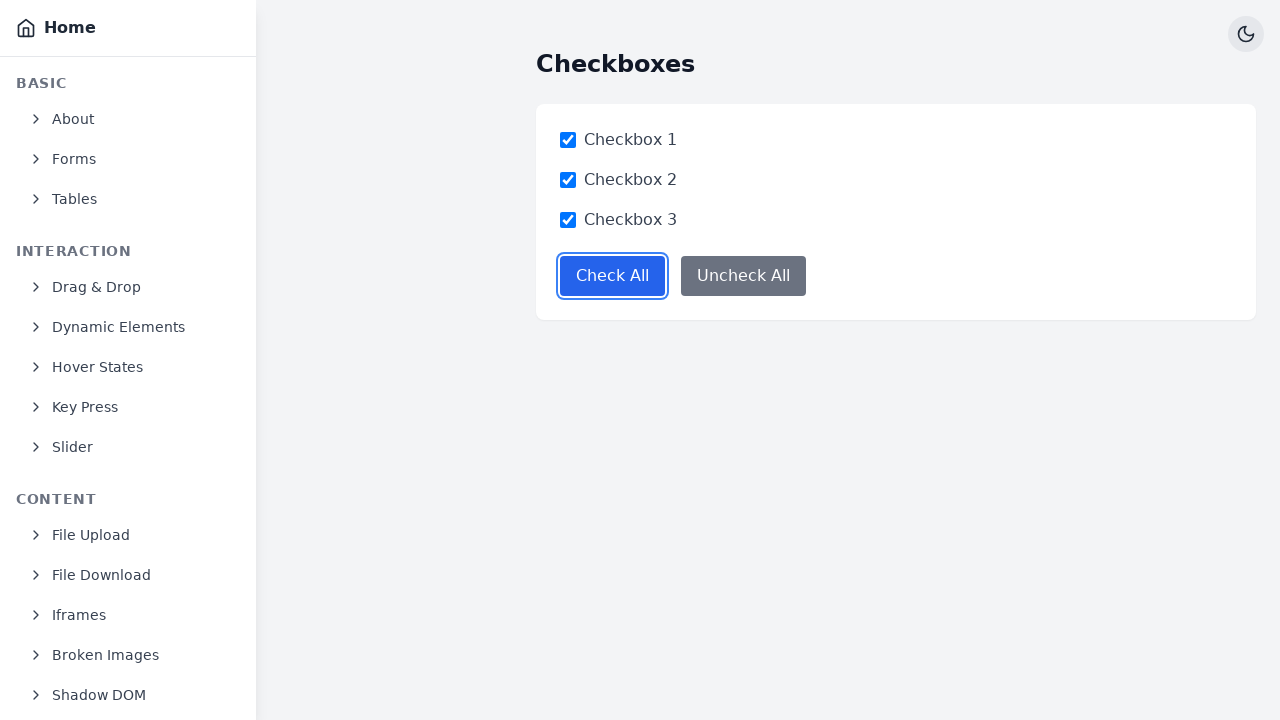

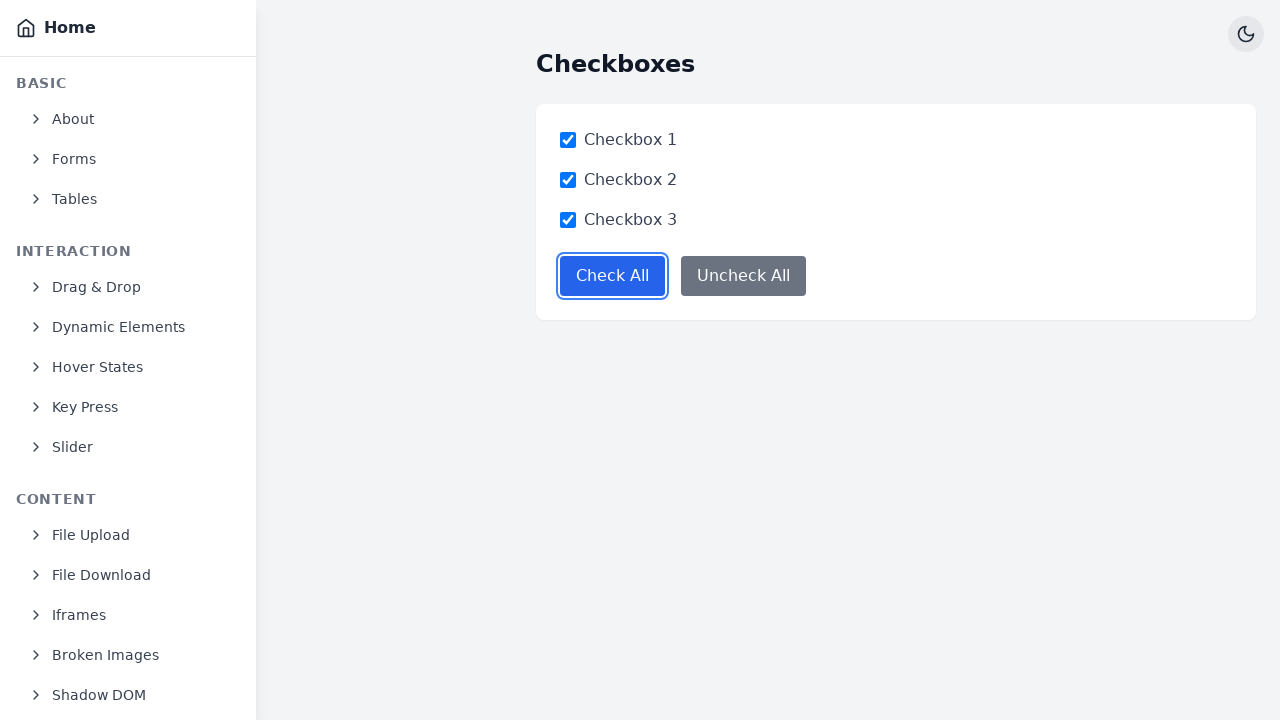